Tests filtering to display only active items by clicking the Active link

Starting URL: https://demo.playwright.dev/todomvc

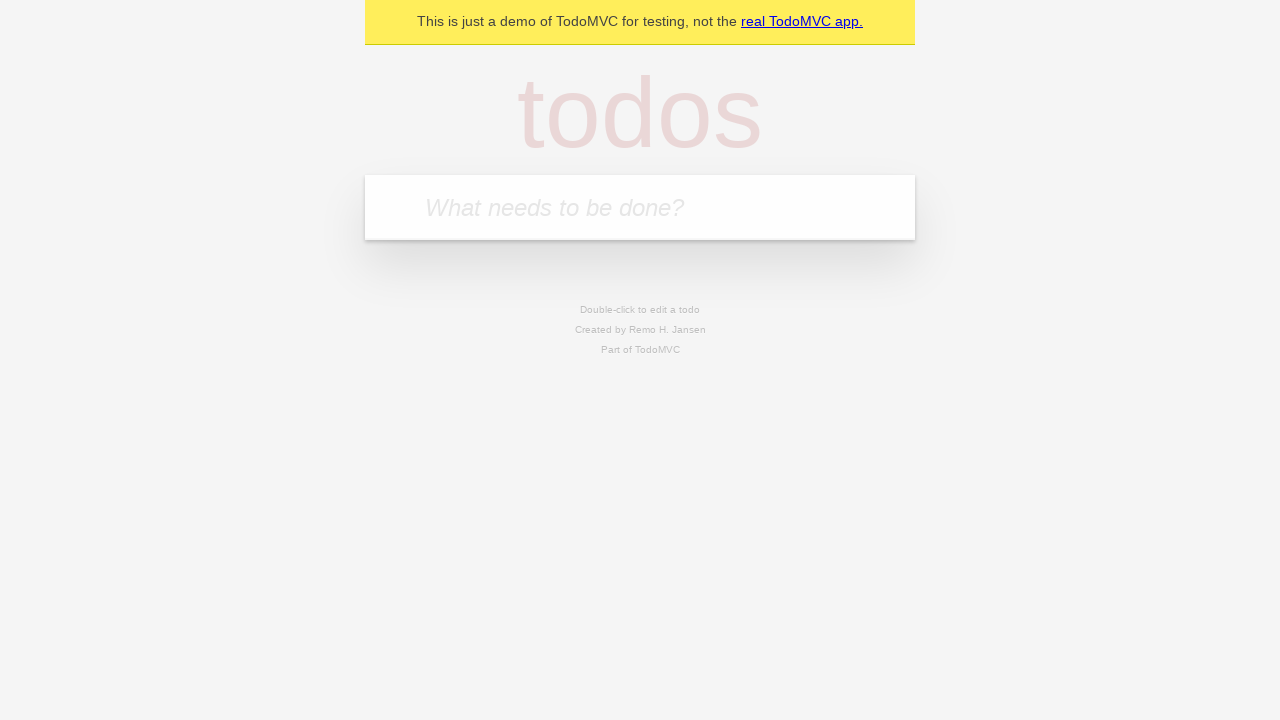

Filled todo input with 'buy some cheese' on internal:attr=[placeholder="What needs to be done?"i]
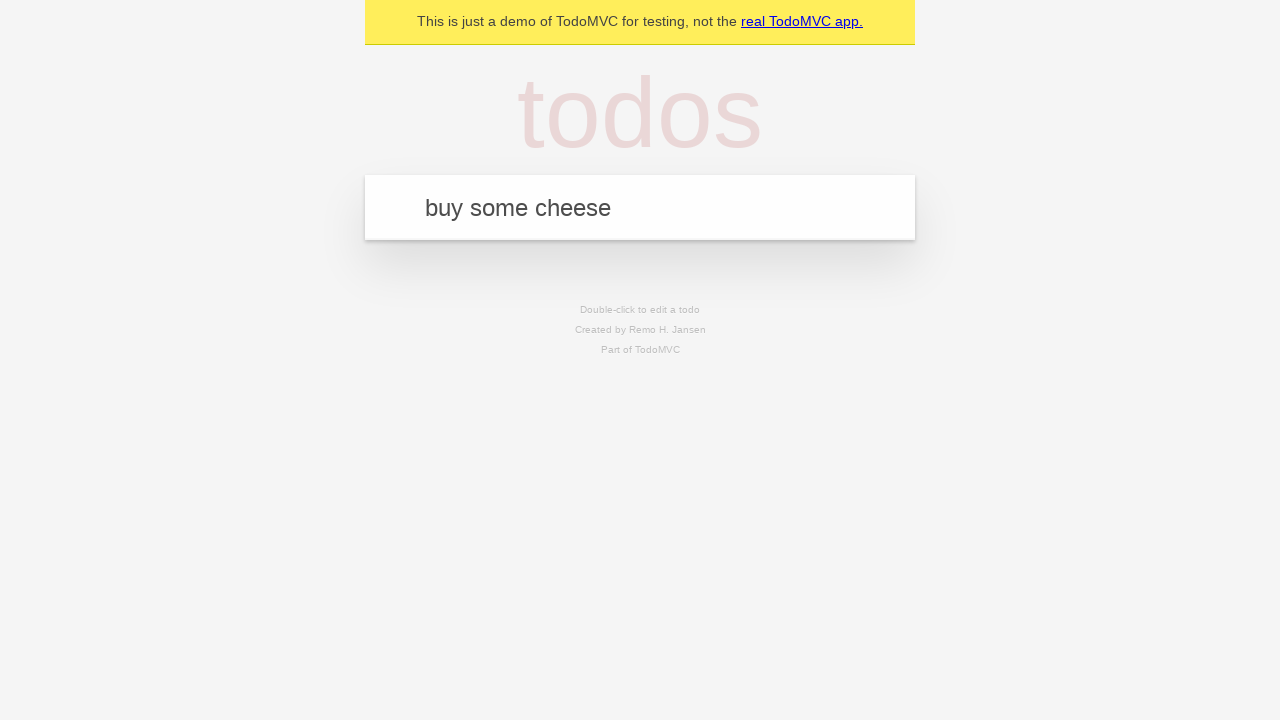

Pressed Enter to create todo 'buy some cheese' on internal:attr=[placeholder="What needs to be done?"i]
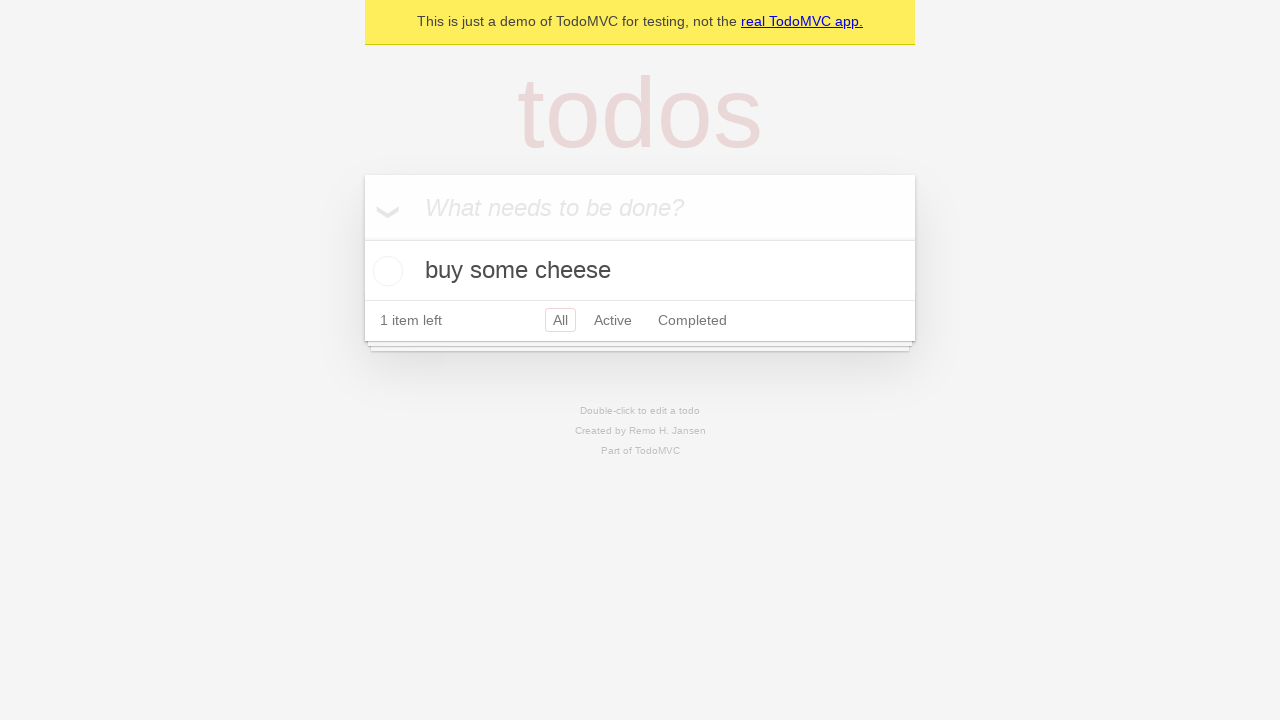

Filled todo input with 'feed the cat' on internal:attr=[placeholder="What needs to be done?"i]
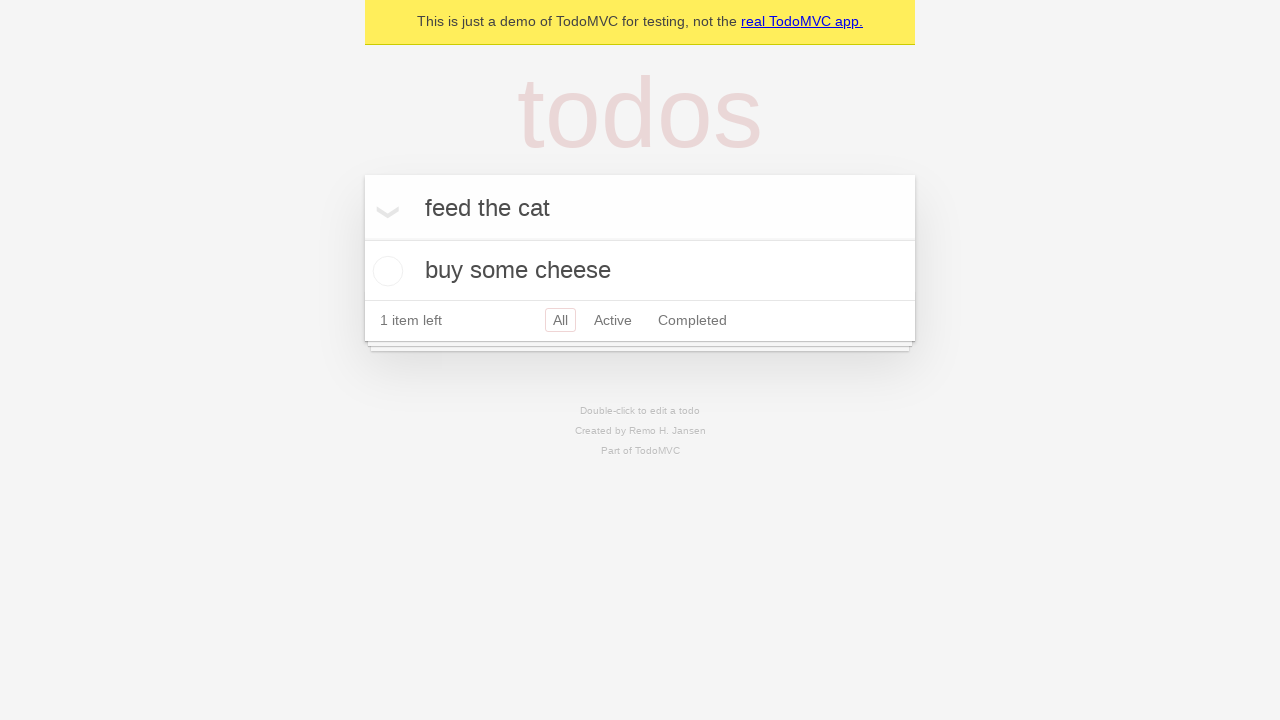

Pressed Enter to create todo 'feed the cat' on internal:attr=[placeholder="What needs to be done?"i]
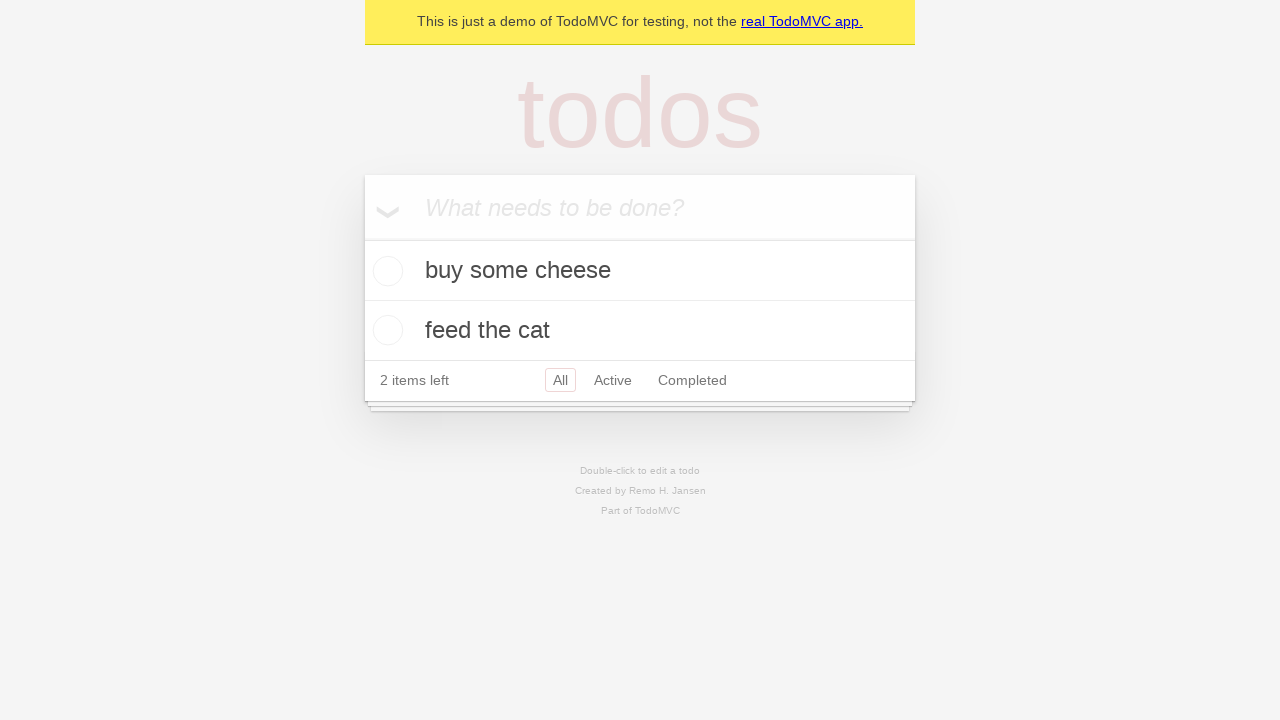

Filled todo input with 'book a doctors appointment' on internal:attr=[placeholder="What needs to be done?"i]
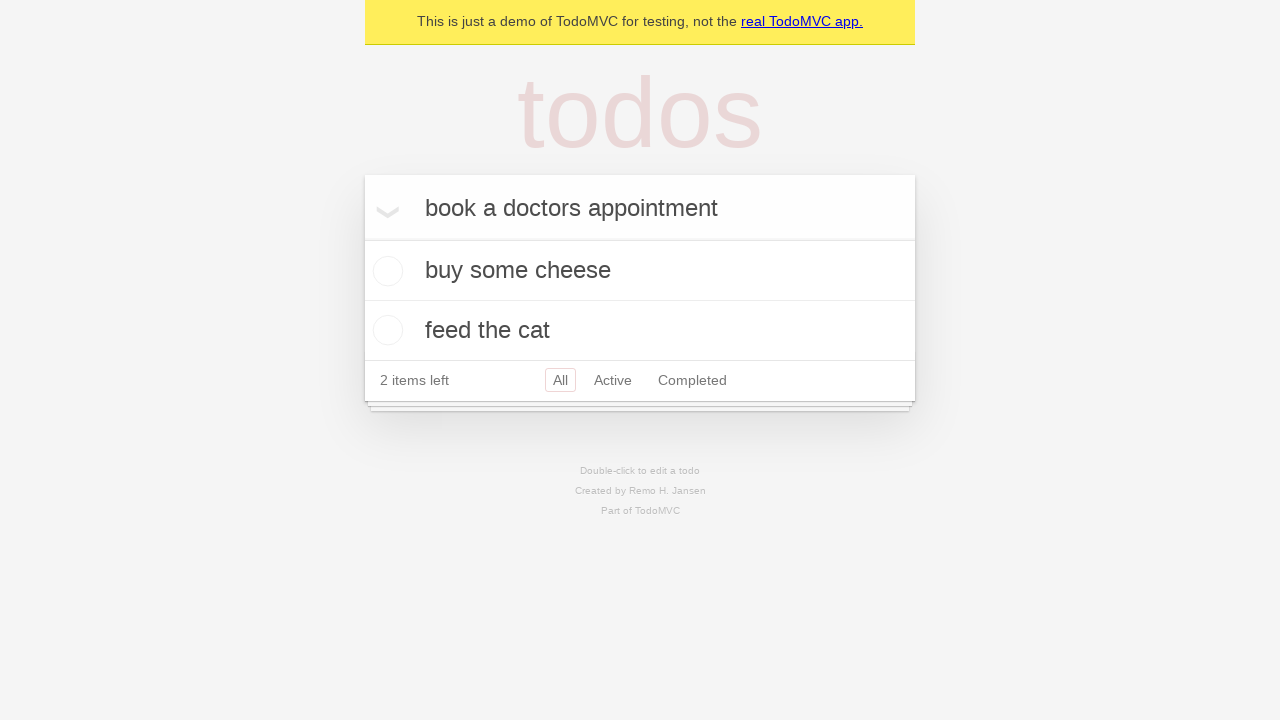

Pressed Enter to create todo 'book a doctors appointment' on internal:attr=[placeholder="What needs to be done?"i]
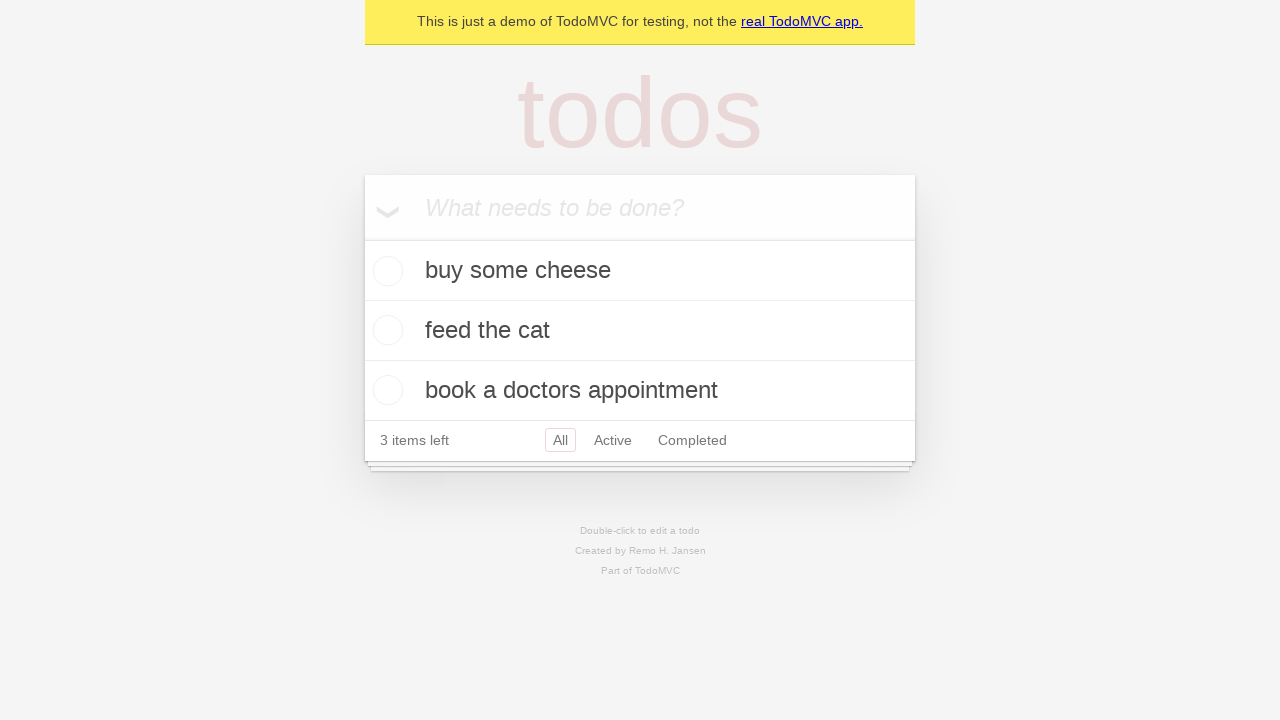

Waited for all 3 todos to be created
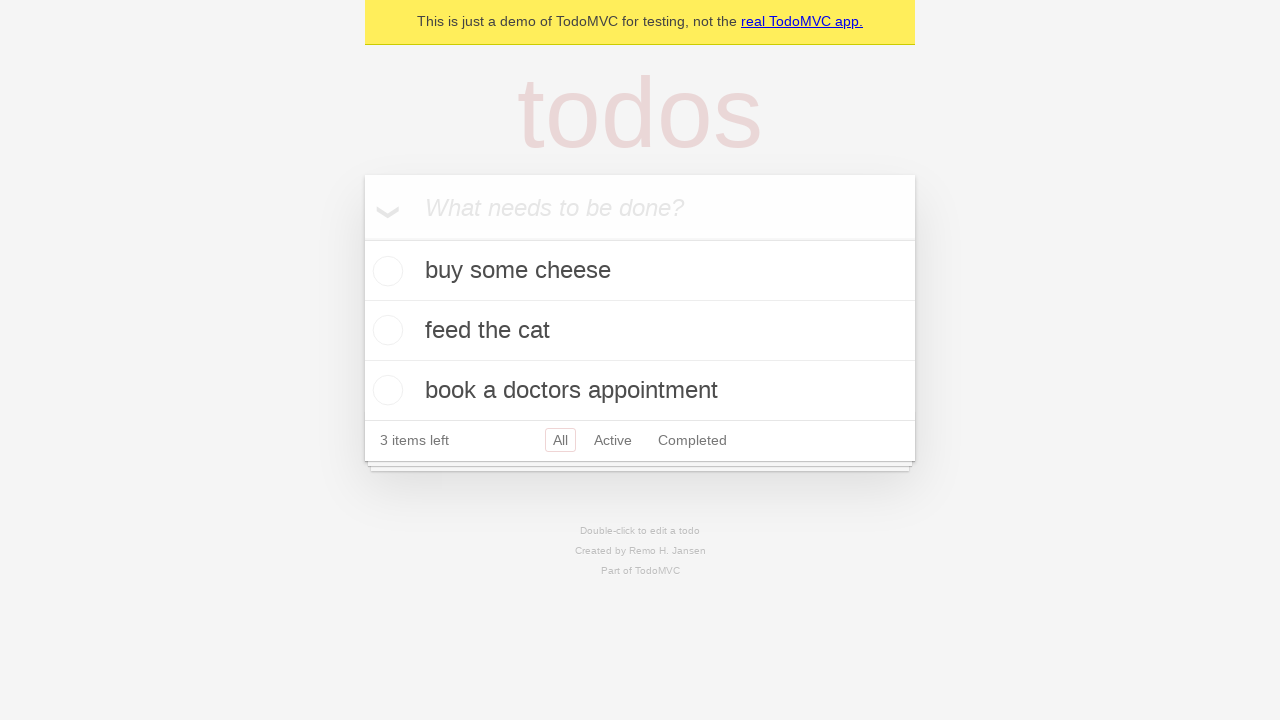

Checked the second todo item as completed at (385, 330) on internal:testid=[data-testid="todo-item"s] >> nth=1 >> internal:role=checkbox
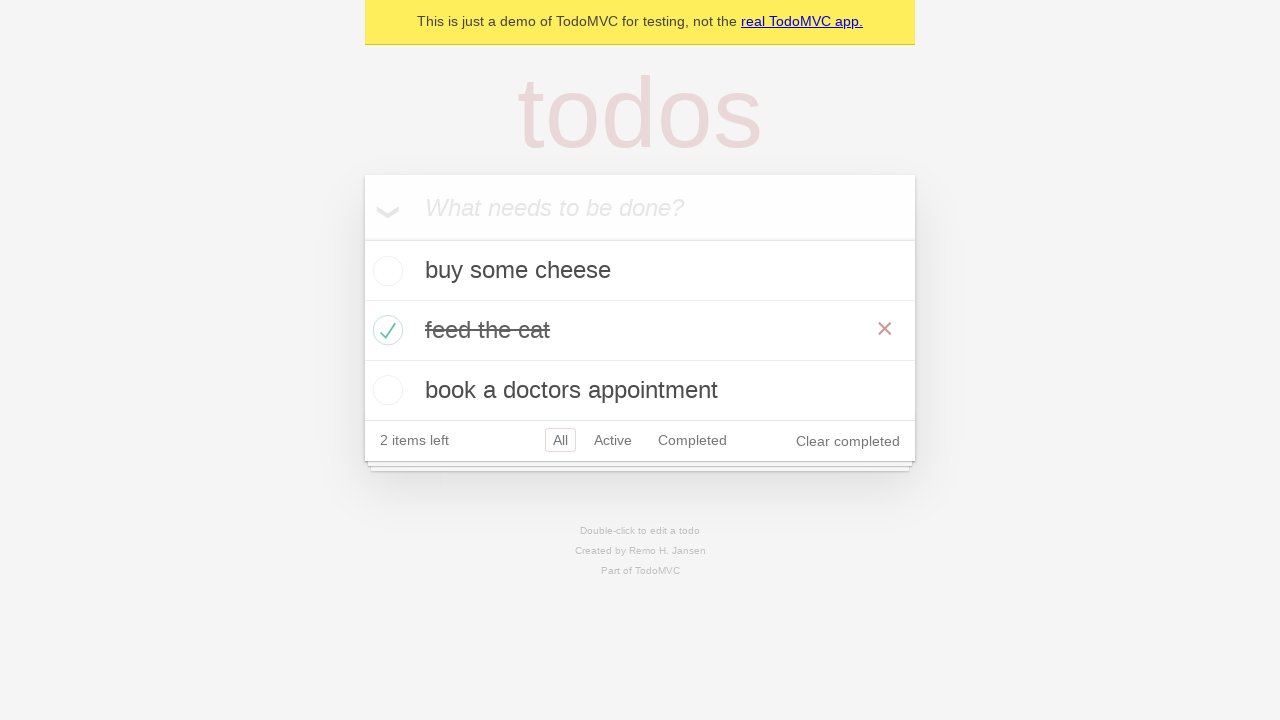

Clicked the Active filter link at (613, 440) on internal:role=link[name="Active"i]
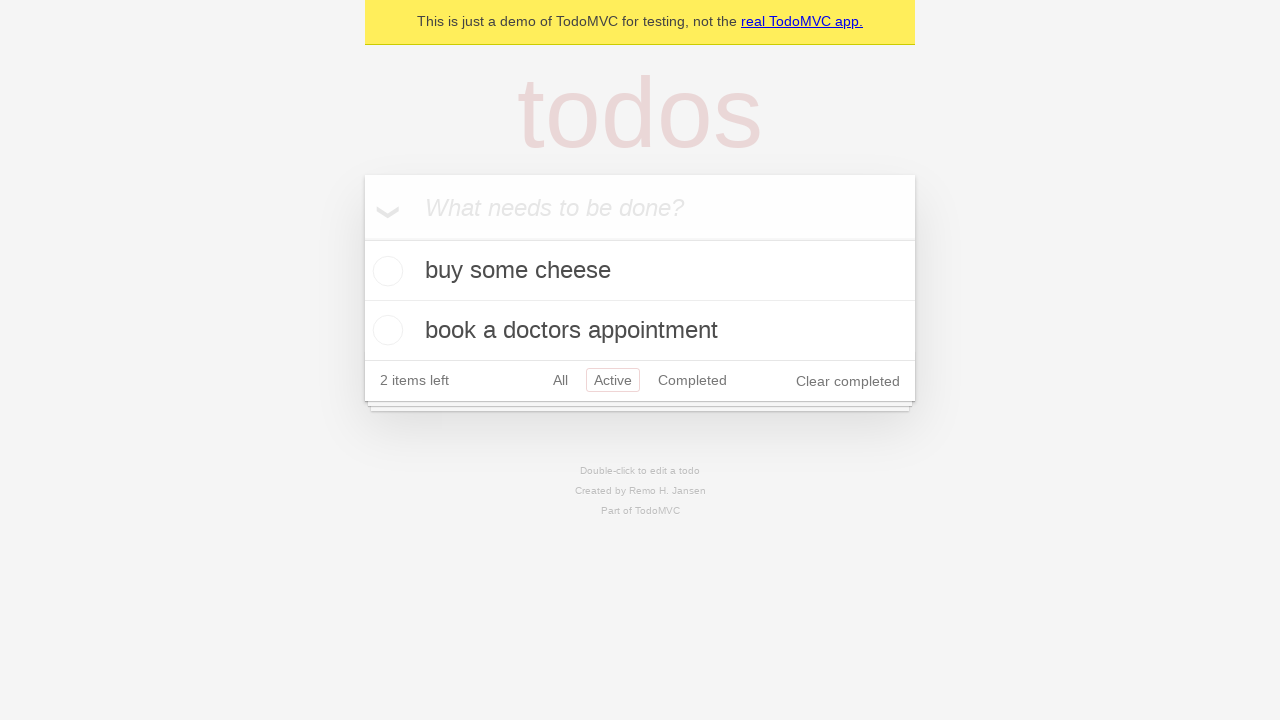

Waited for filtered view to display only 2 active items
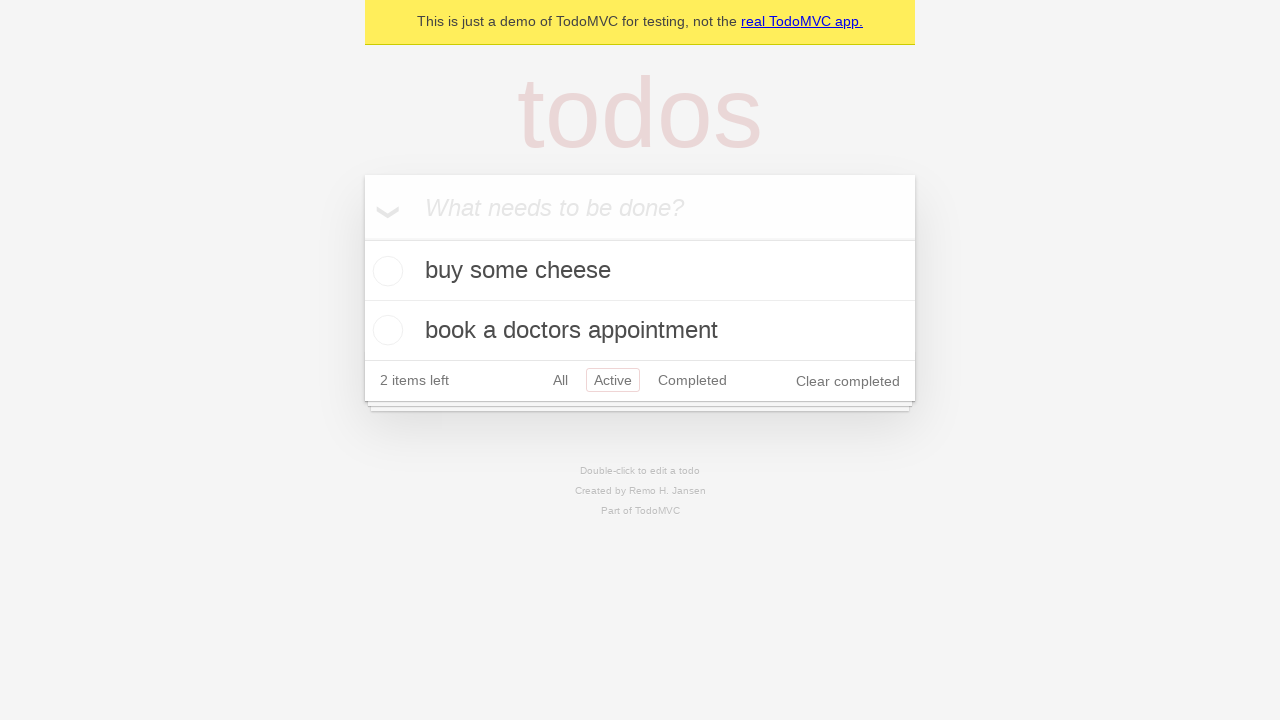

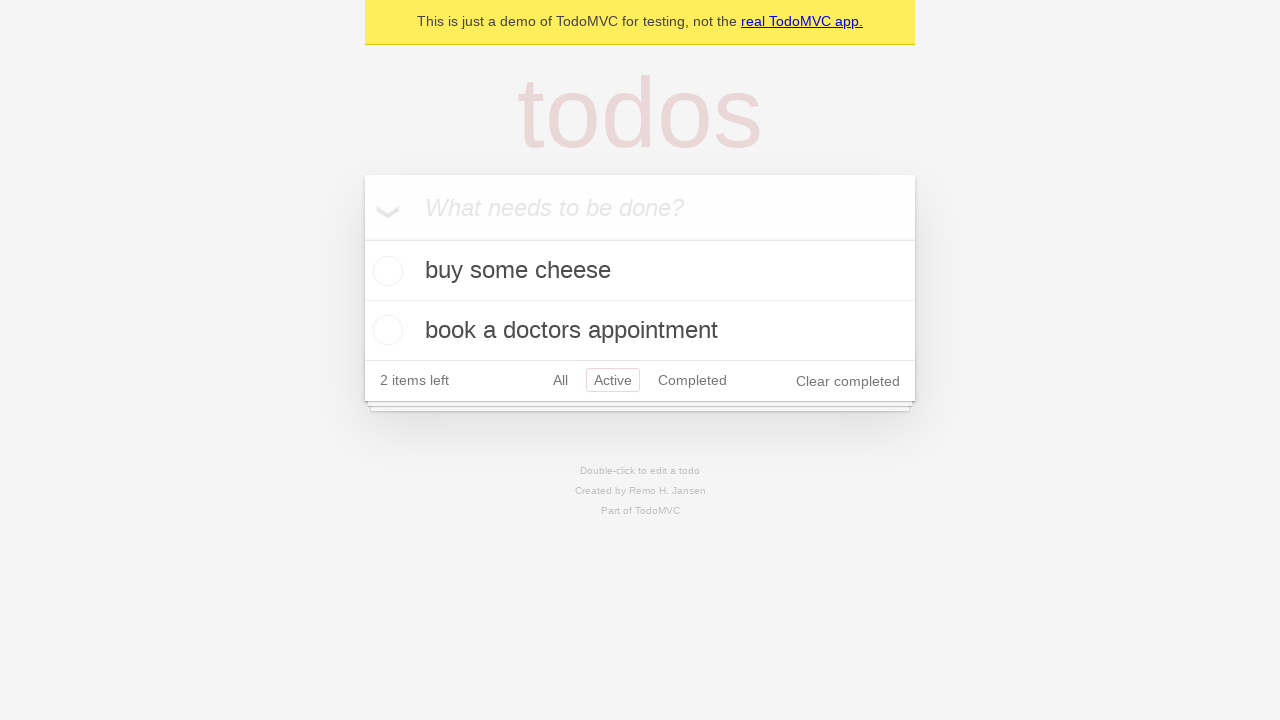